Navigates to the Calley Pro features page and sets the browser window to a specific dimension (1536x864), then waits briefly before closing.

Starting URL: https://www.getcalley.com/calley-pro-features/

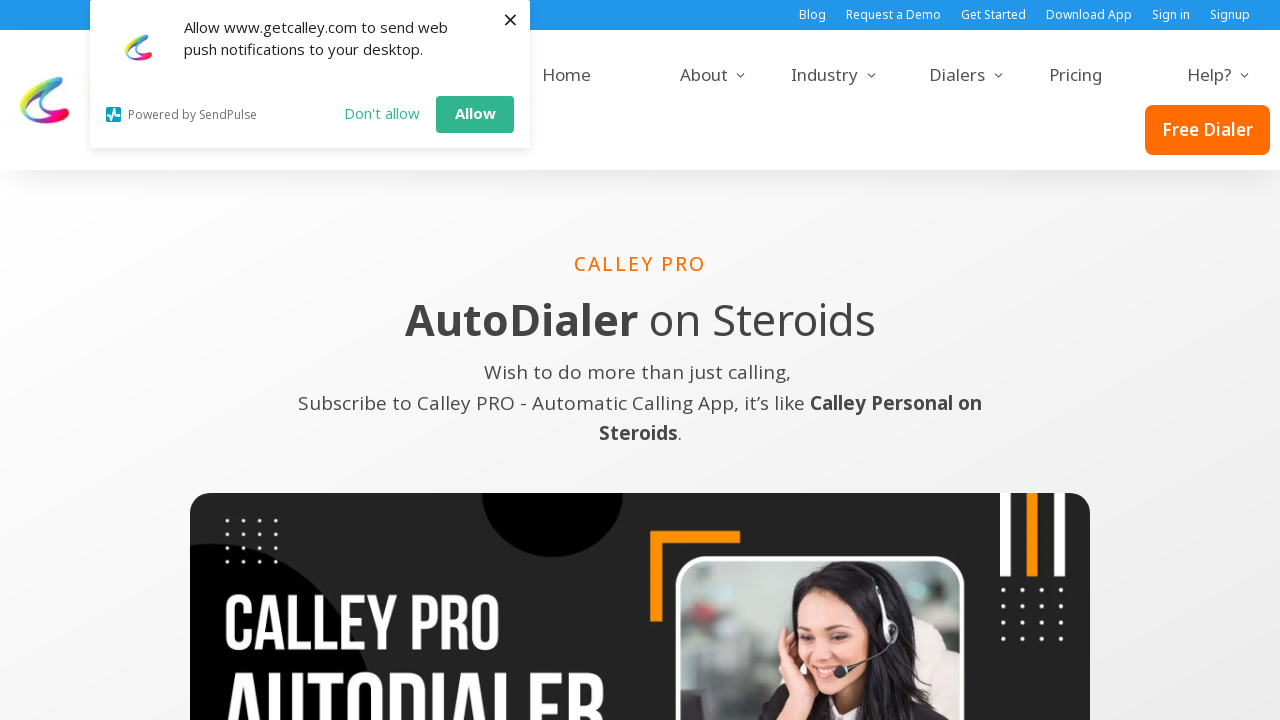

Set browser window to 1536x864 dimensions
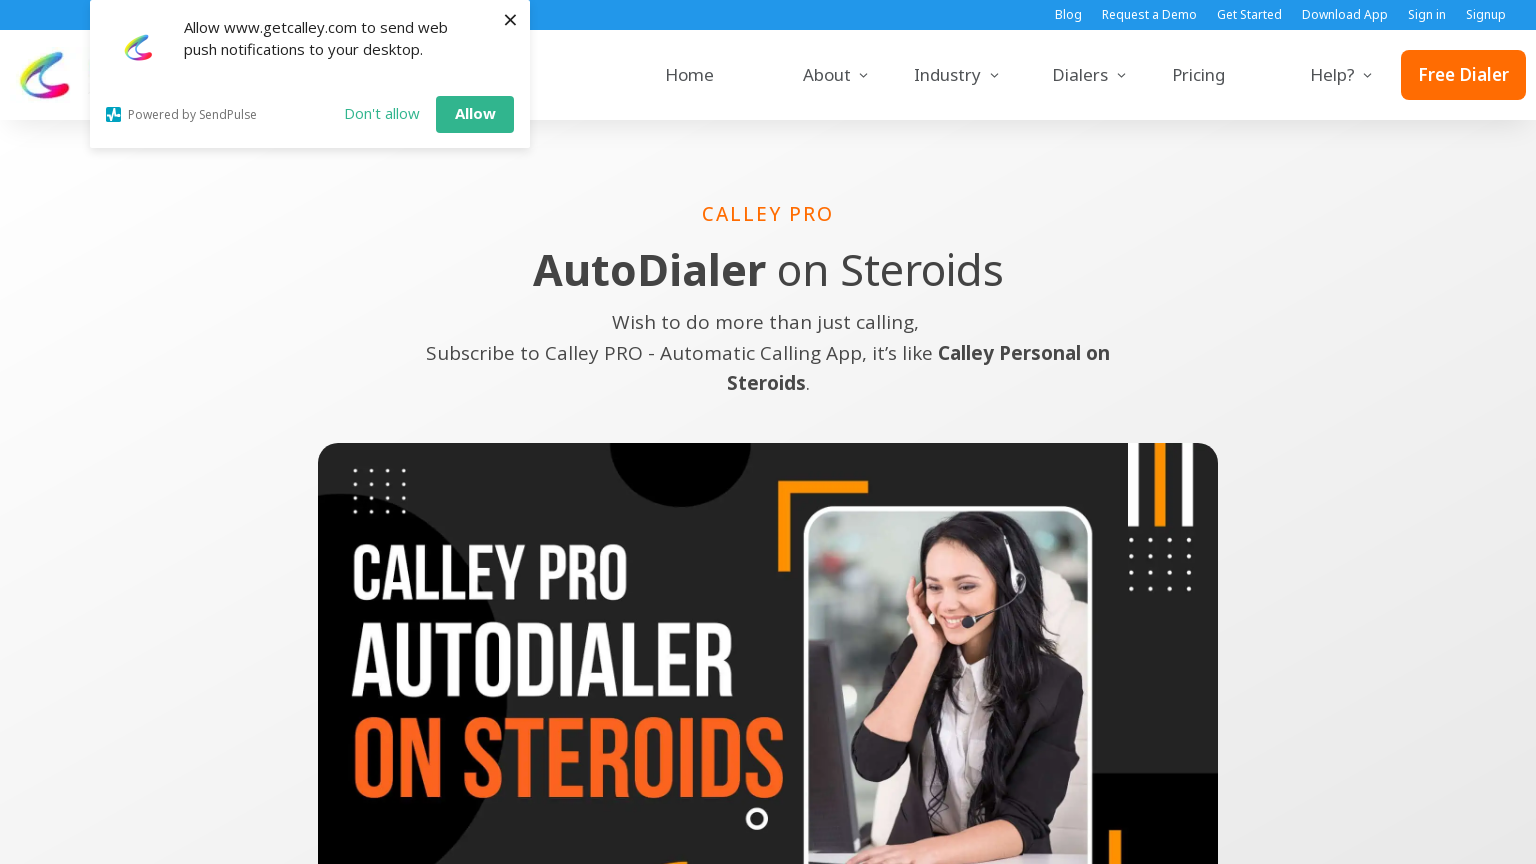

Waited for page to fully load (networkidle state)
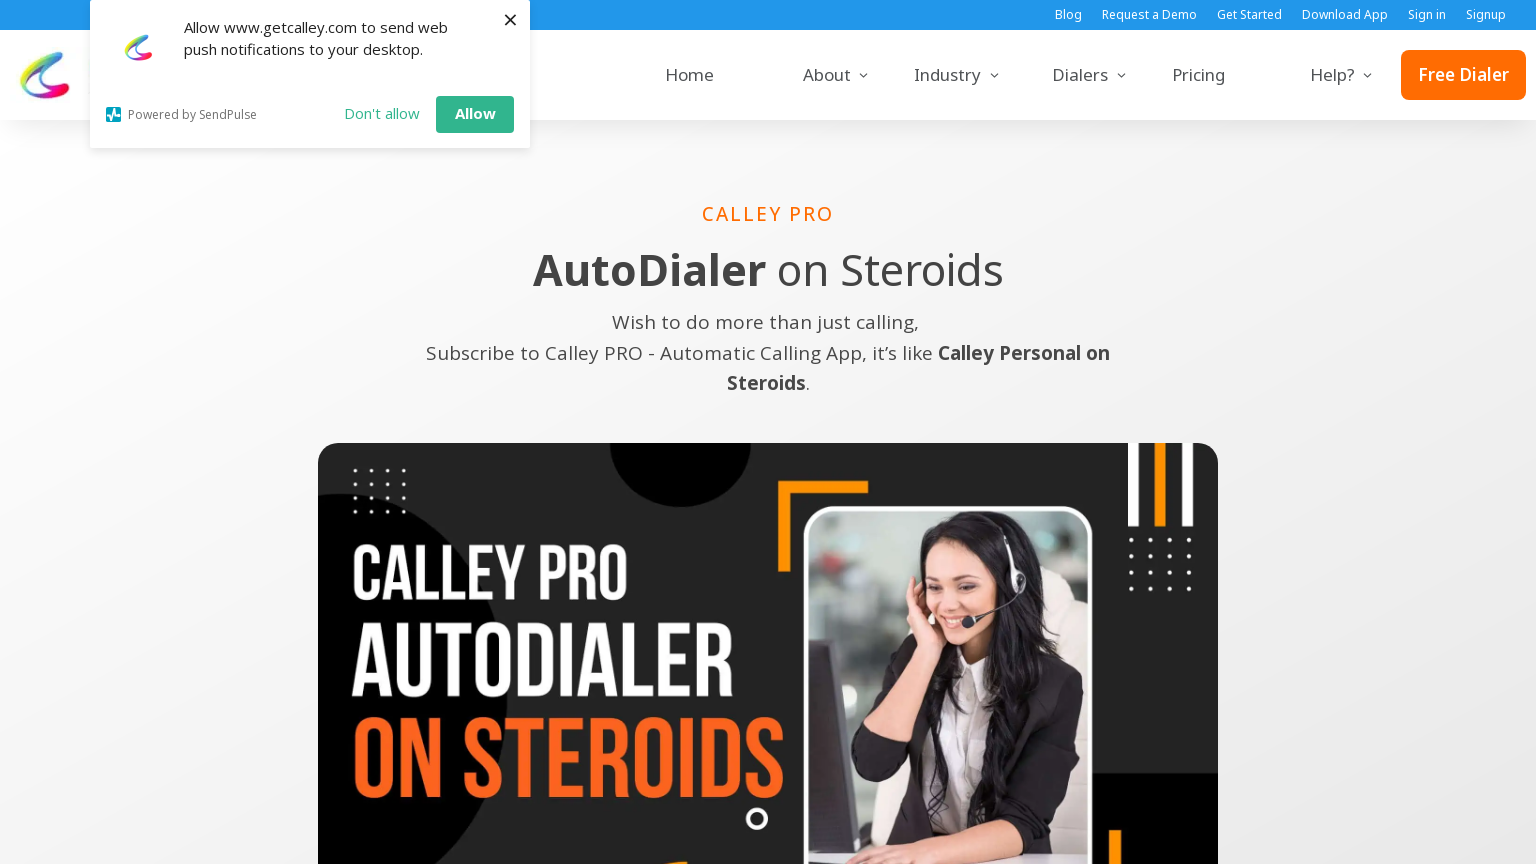

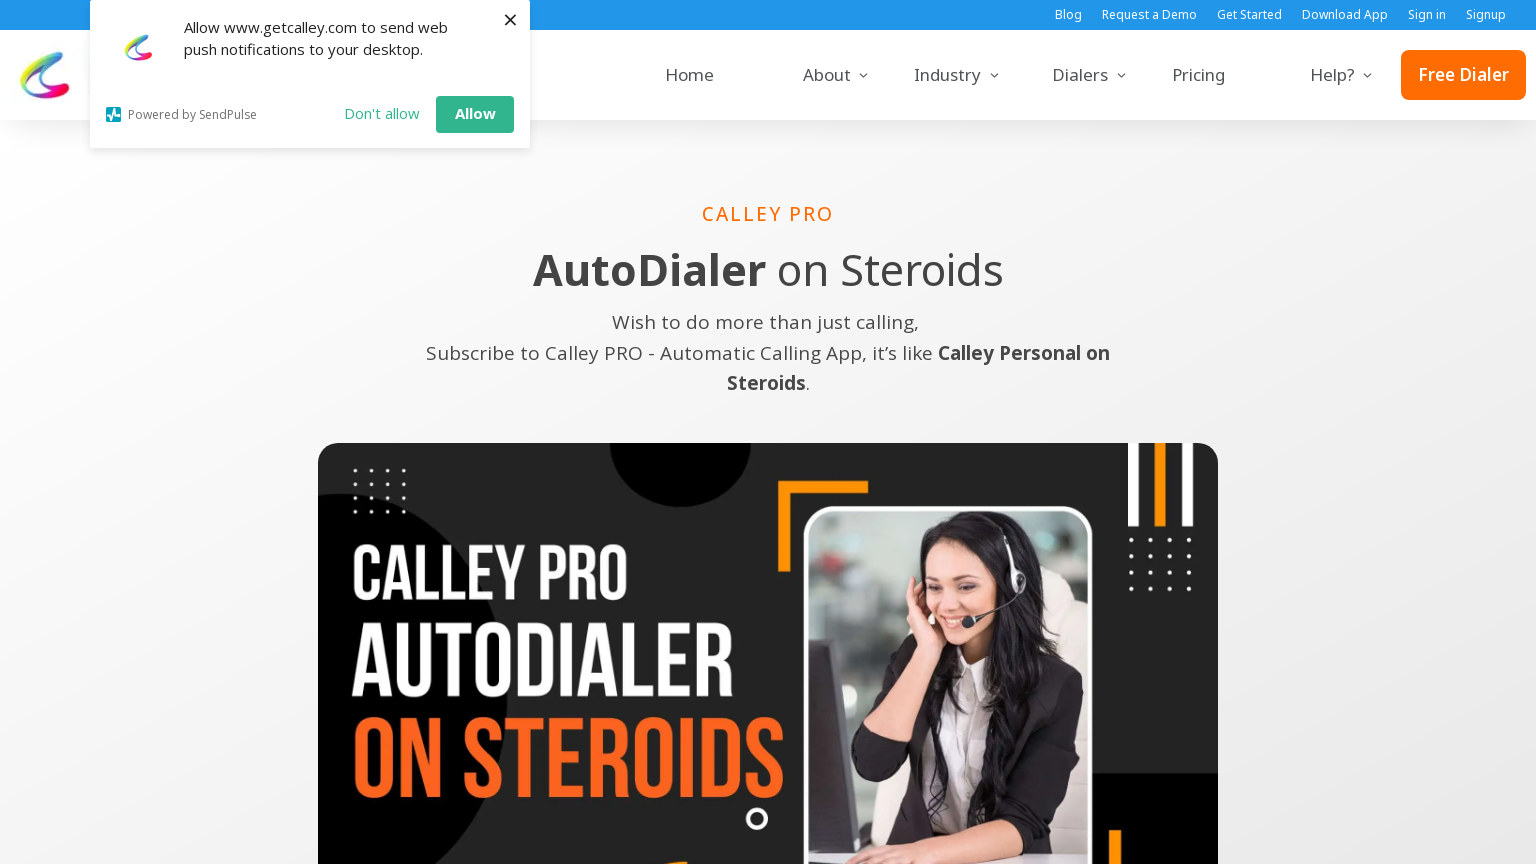